Tests clicking the "Get Started" button and verifies the Installation heading is visible on the resulting page

Starting URL: https://playwright.dev/

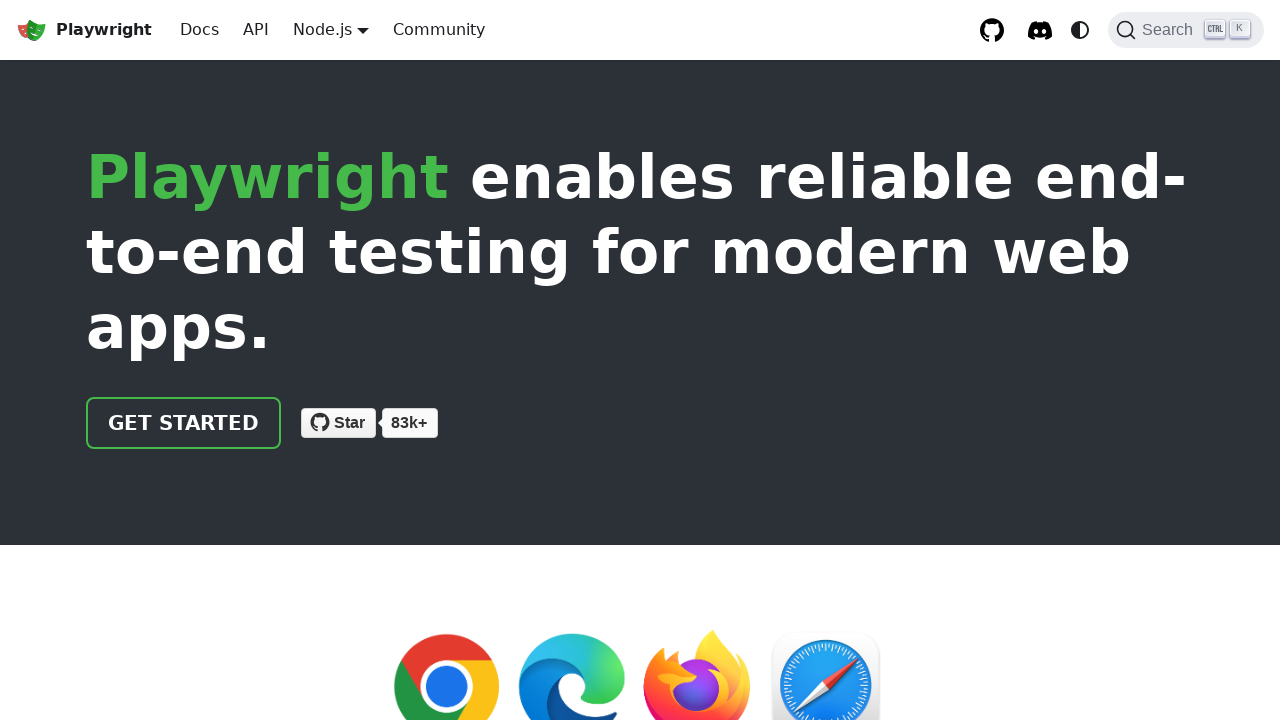

Navigated to Playwright homepage
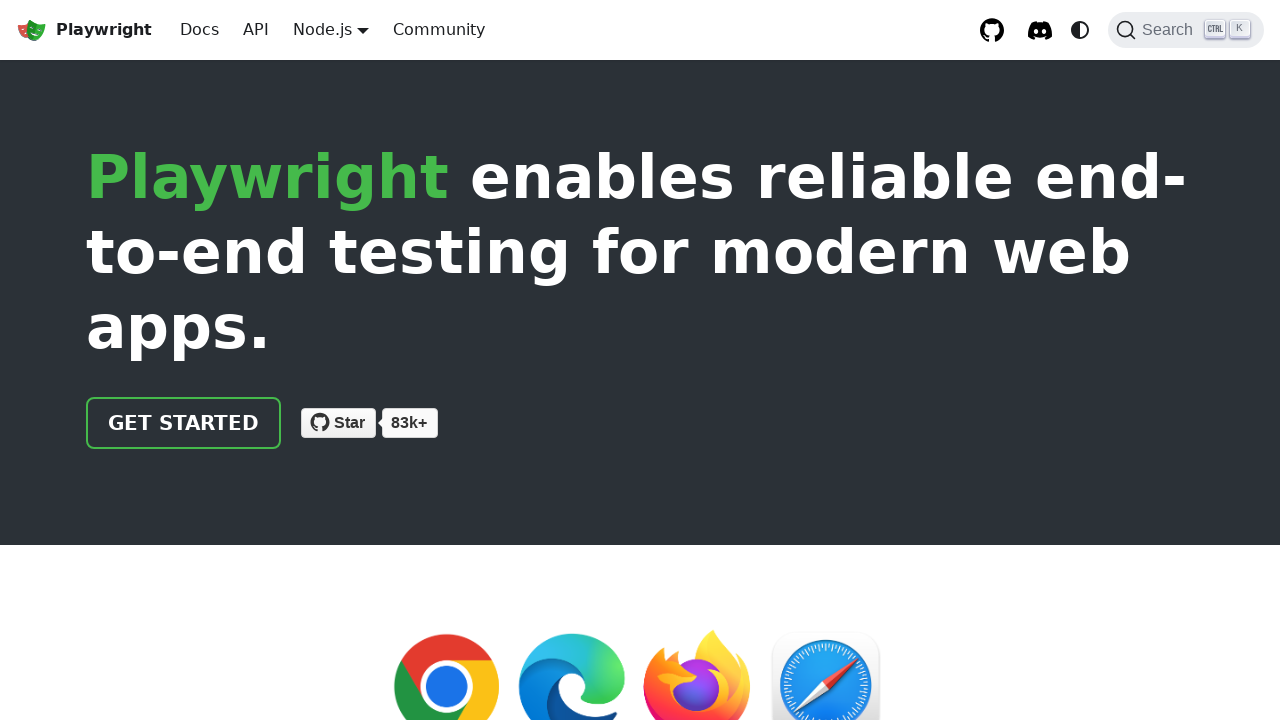

Clicked 'Get started' button at (184, 423) on a:has-text('Get started')
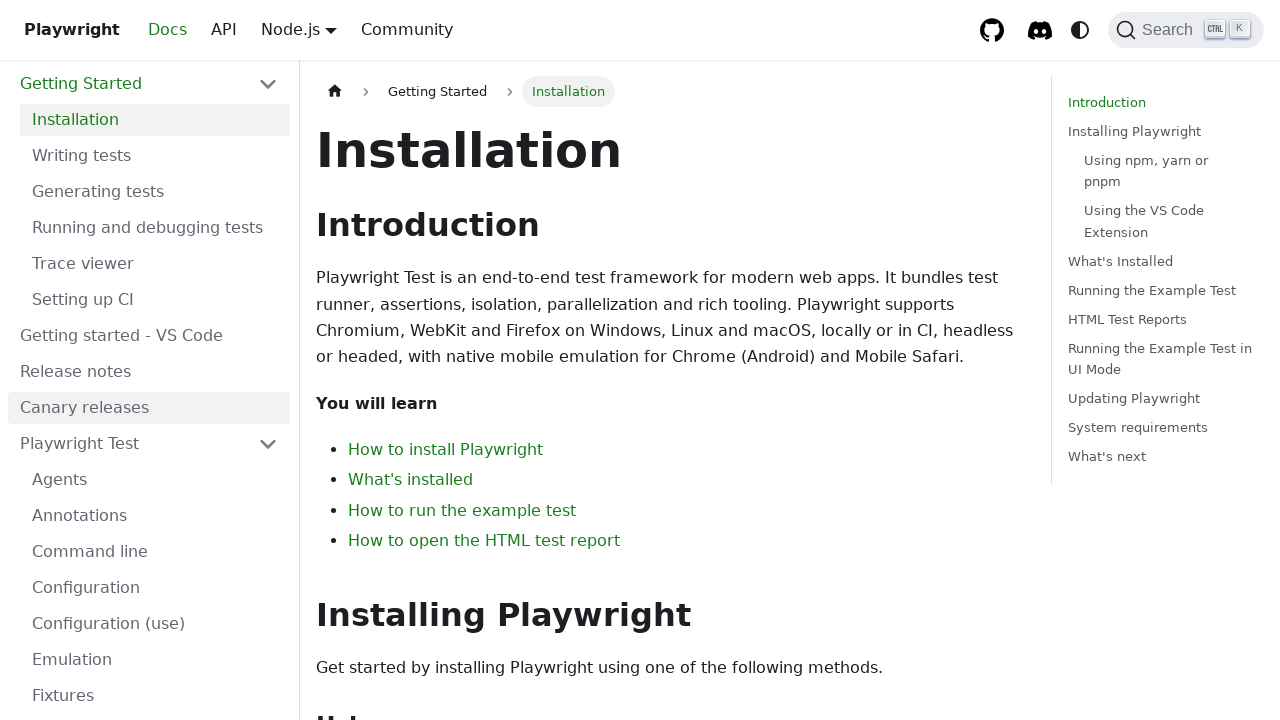

Installation heading is visible on the page
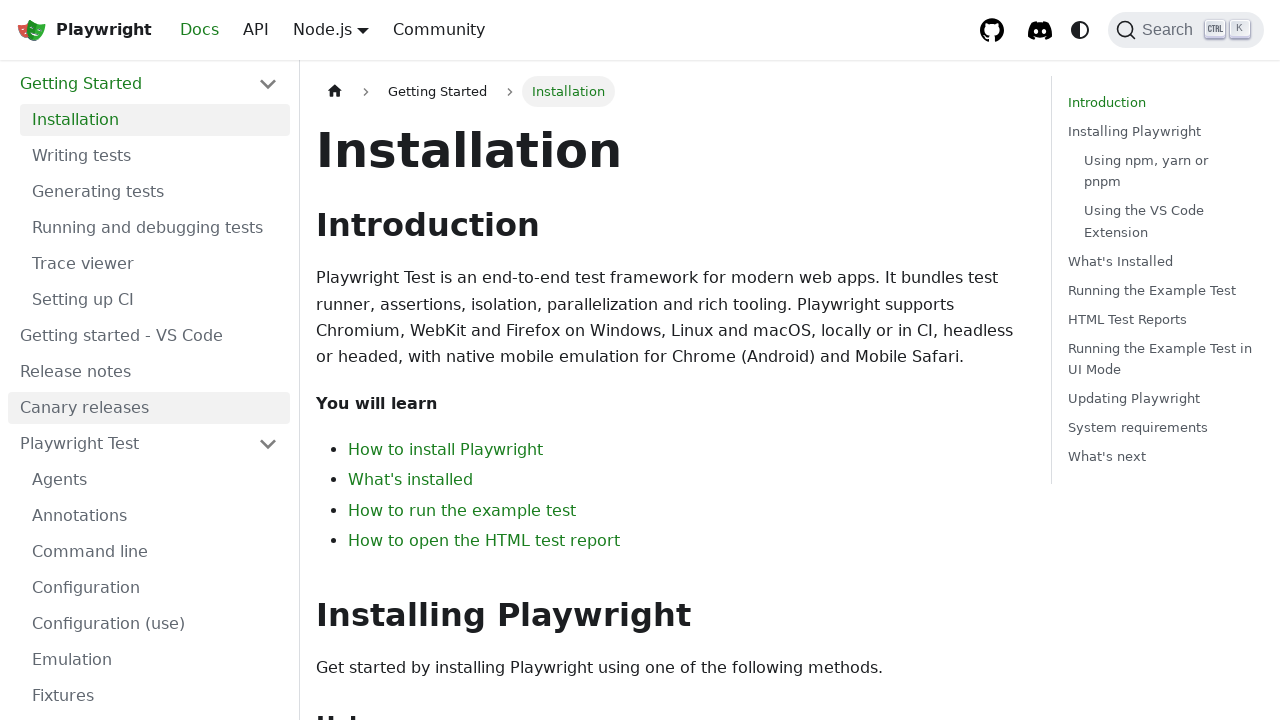

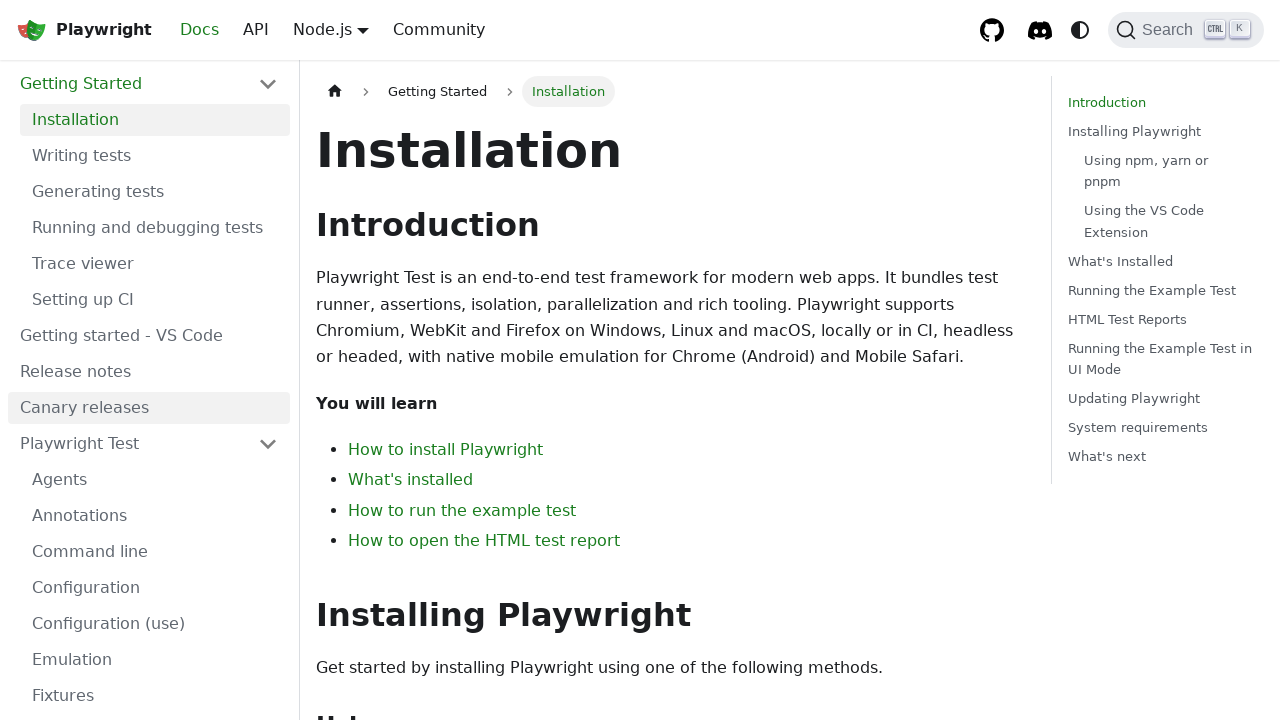